Tests handling a JavaScript prompt alert by scrolling to the button, clicking it, entering text in the prompt, and accepting it

Starting URL: https://demoqa.com/alerts

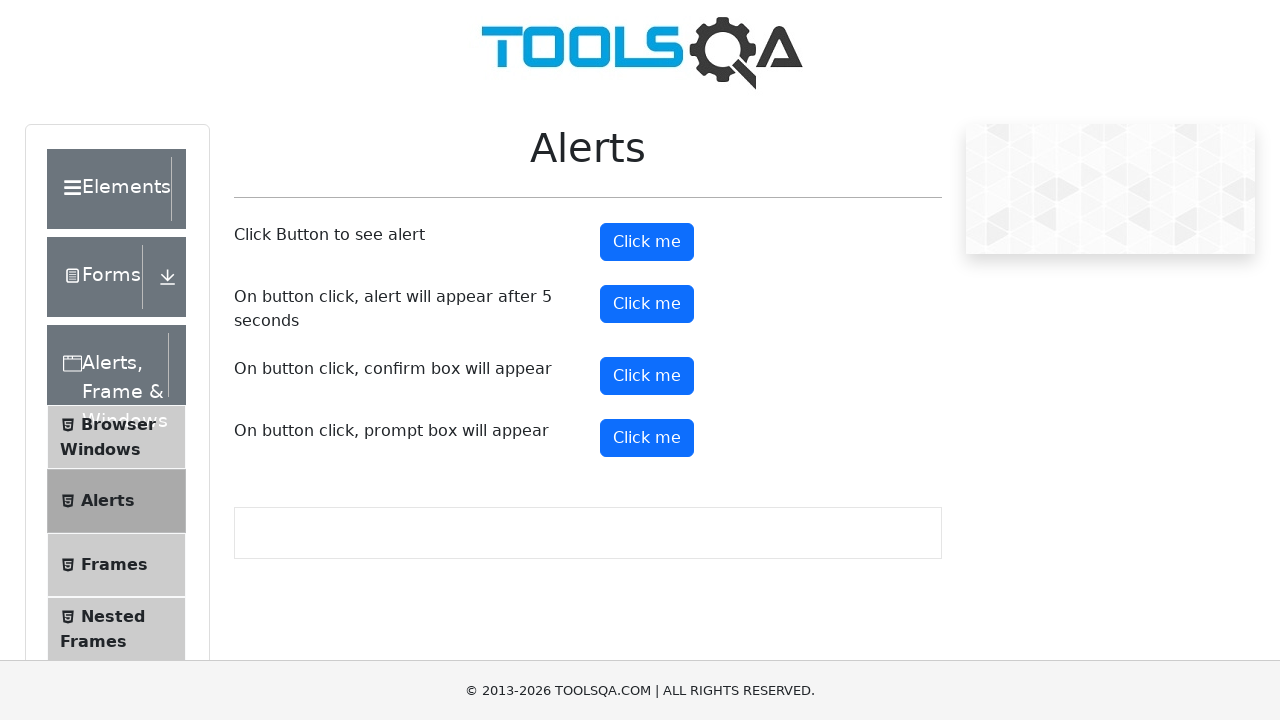

Set up dialog handler to accept prompt with text 'Selenium Test'
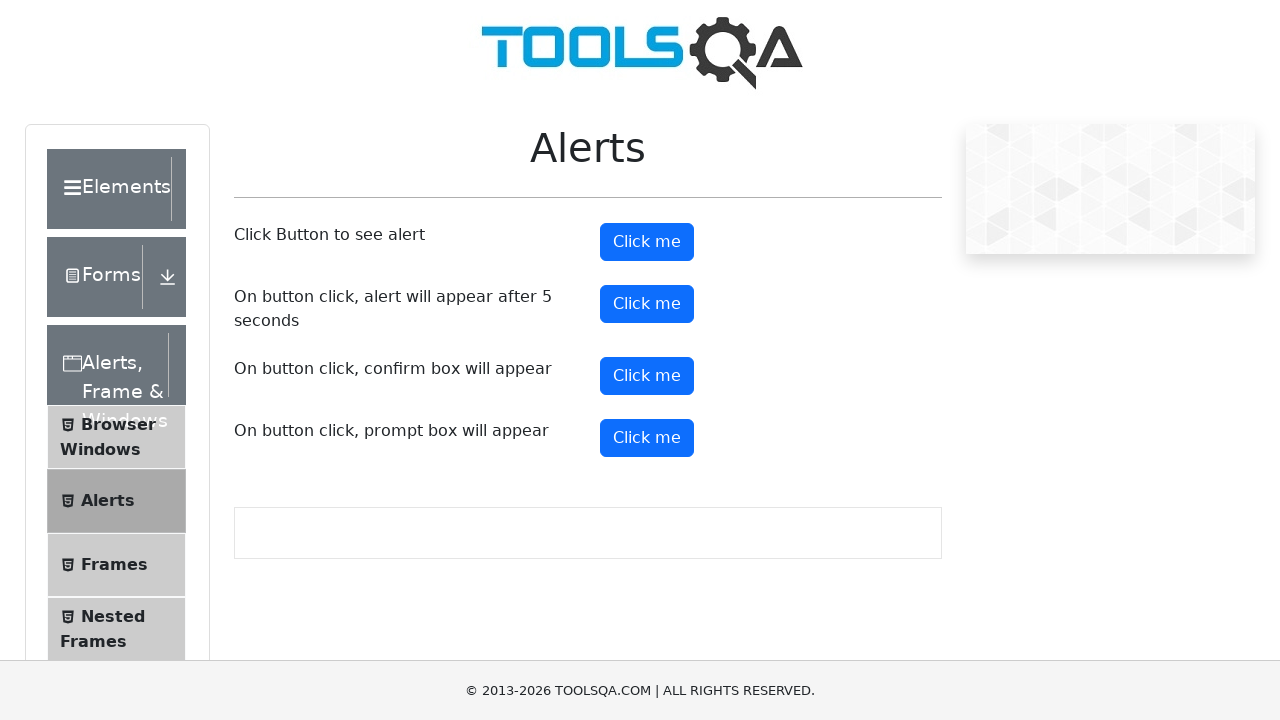

Scrolled to prompt button
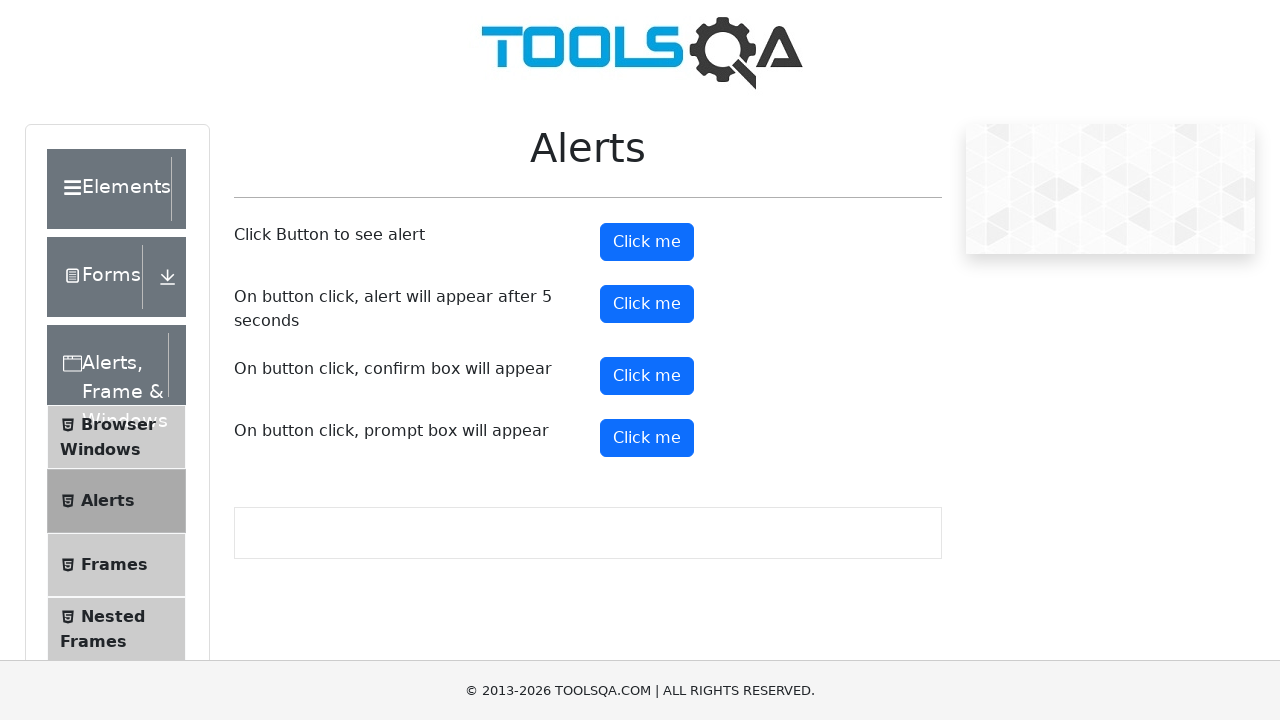

Clicked prompt button to trigger JavaScript prompt alert at (647, 438) on #promtButton
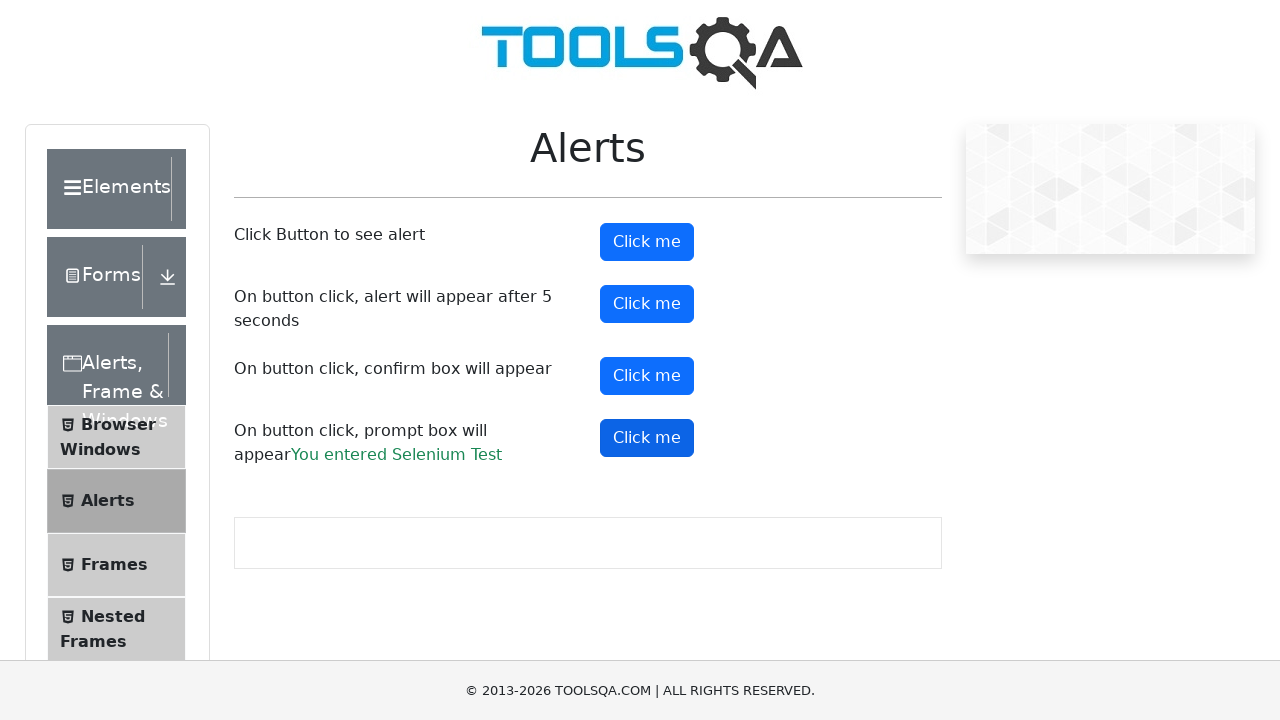

Prompt result appeared on page
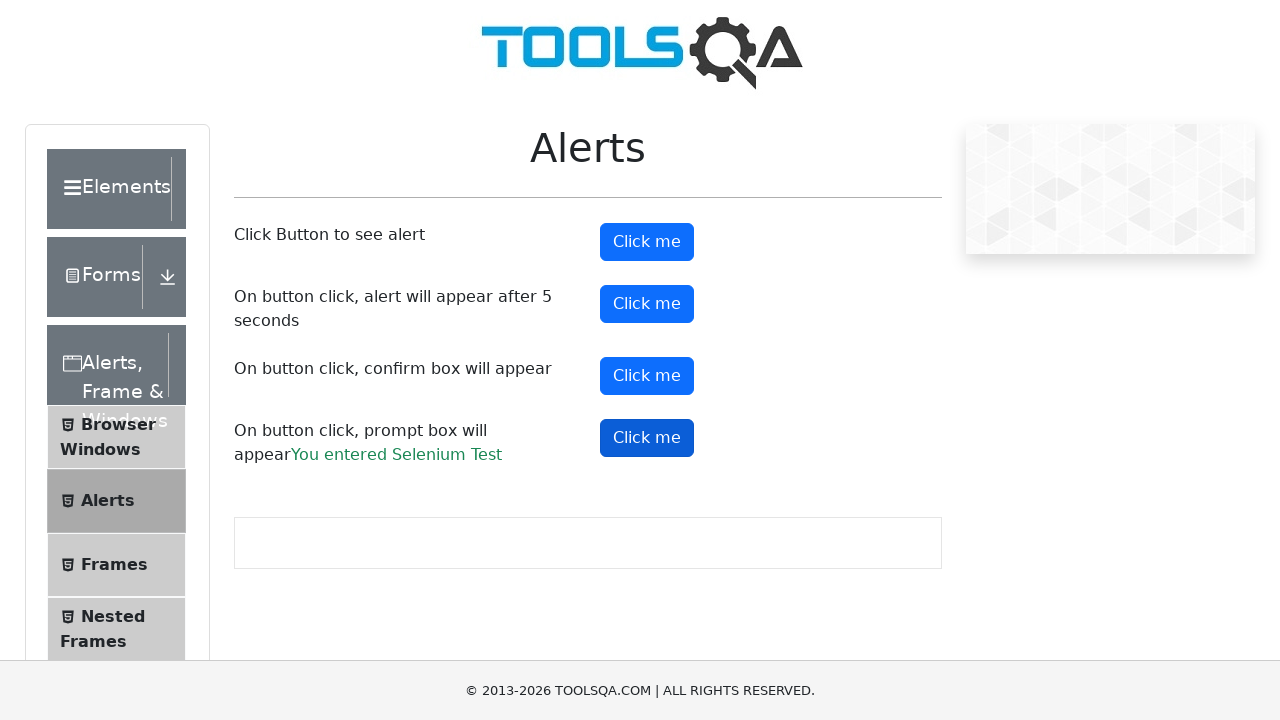

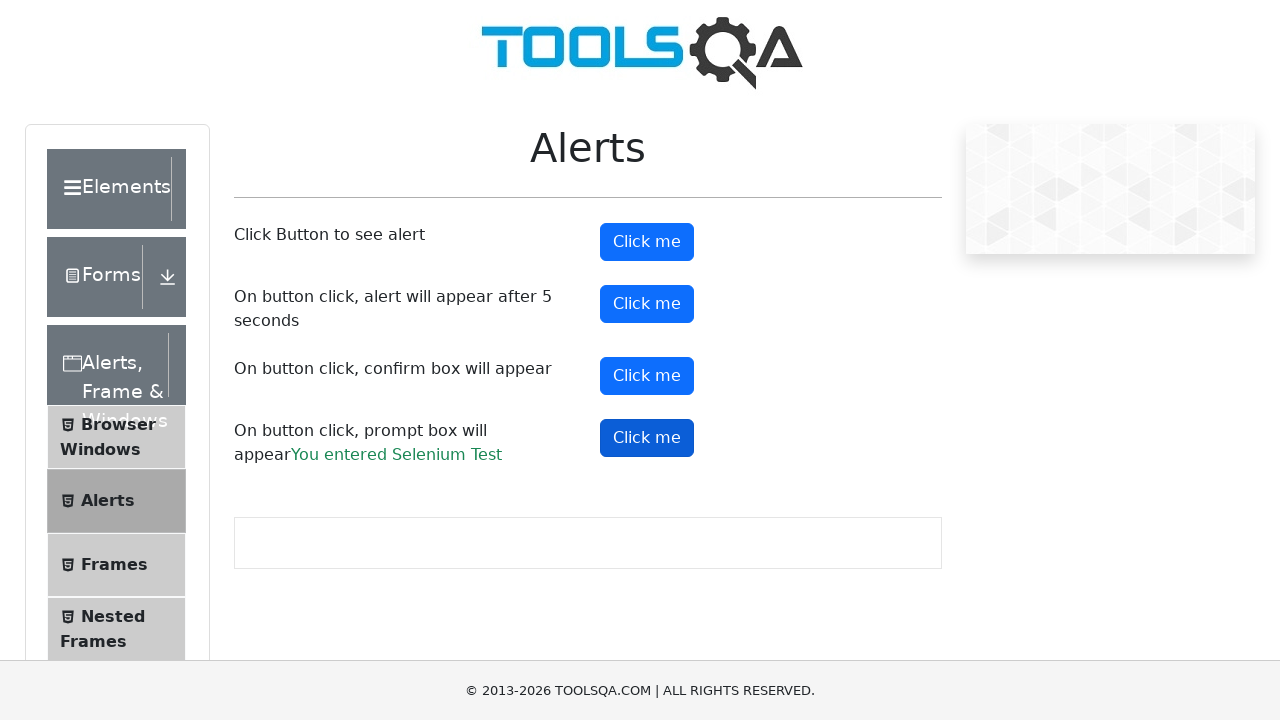